Tests checkbox element state by verifying it is displayed and enabled, then clicking it to change its selected state

Starting URL: https://the-internet.herokuapp.com/checkboxes

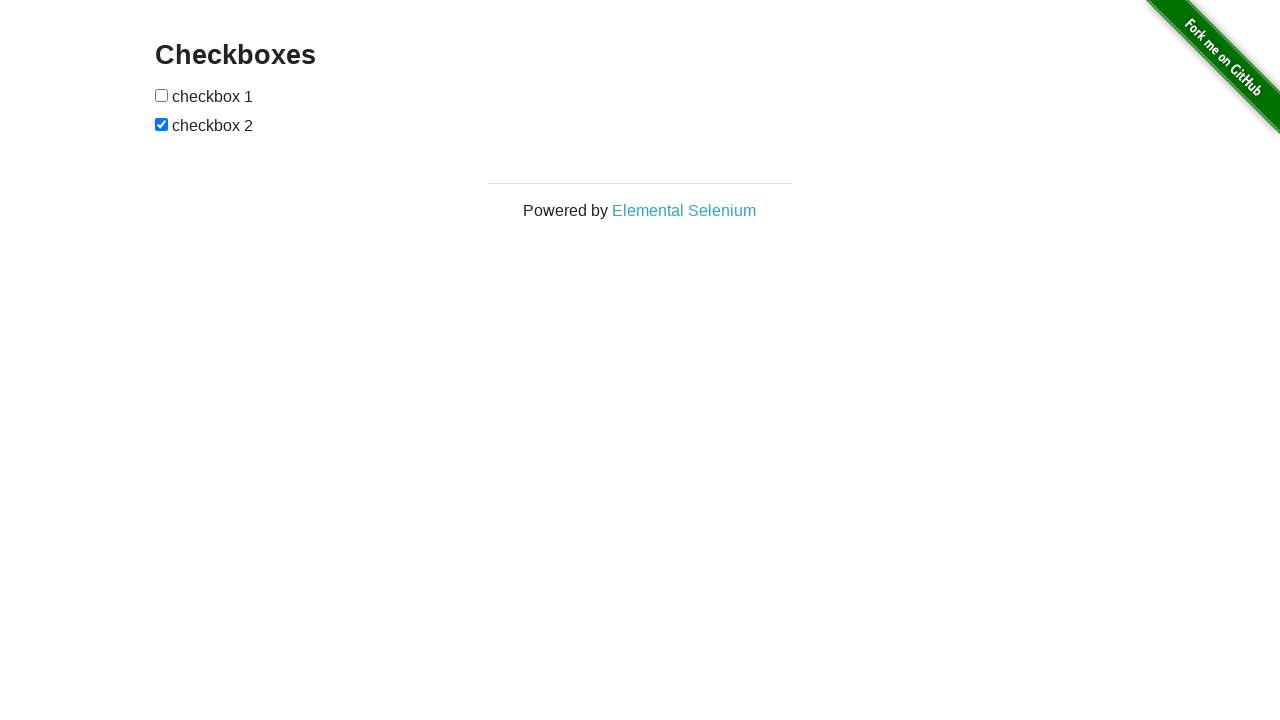

Located the first checkbox element
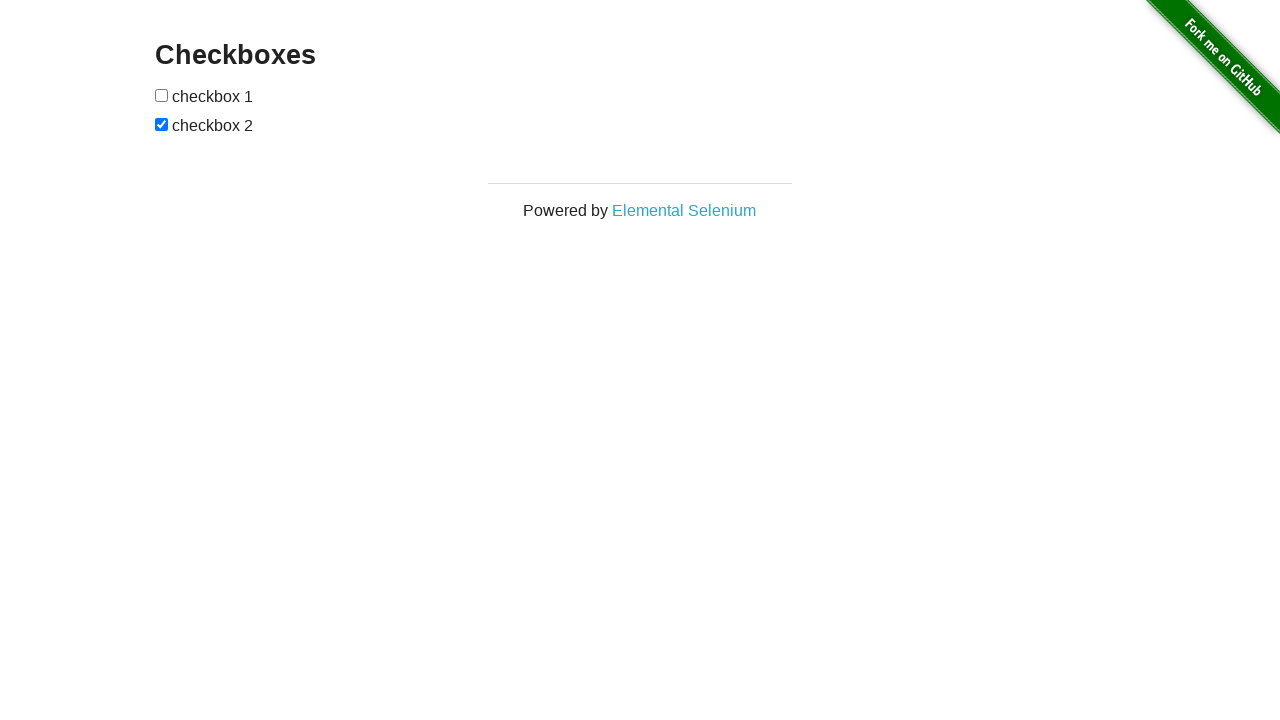

Verified checkbox is visible
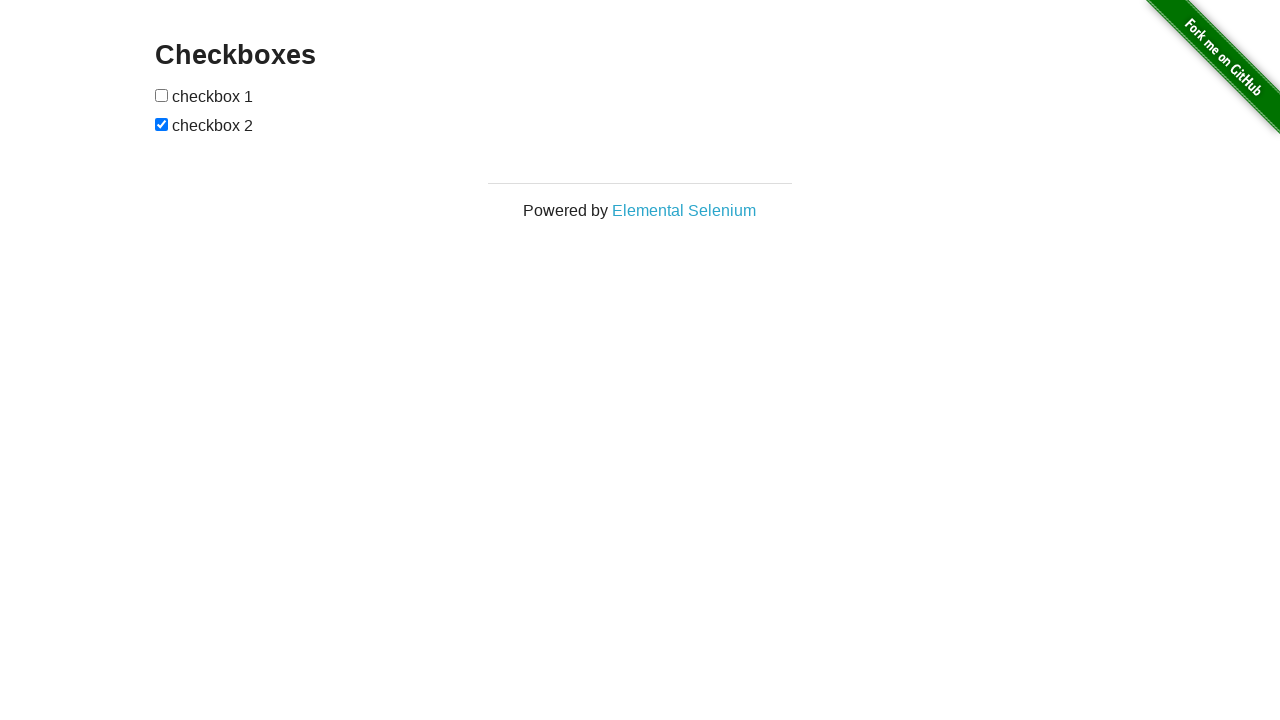

Clicked checkbox to toggle its state at (162, 95) on xpath=//form[@id='checkboxes']/input[1]
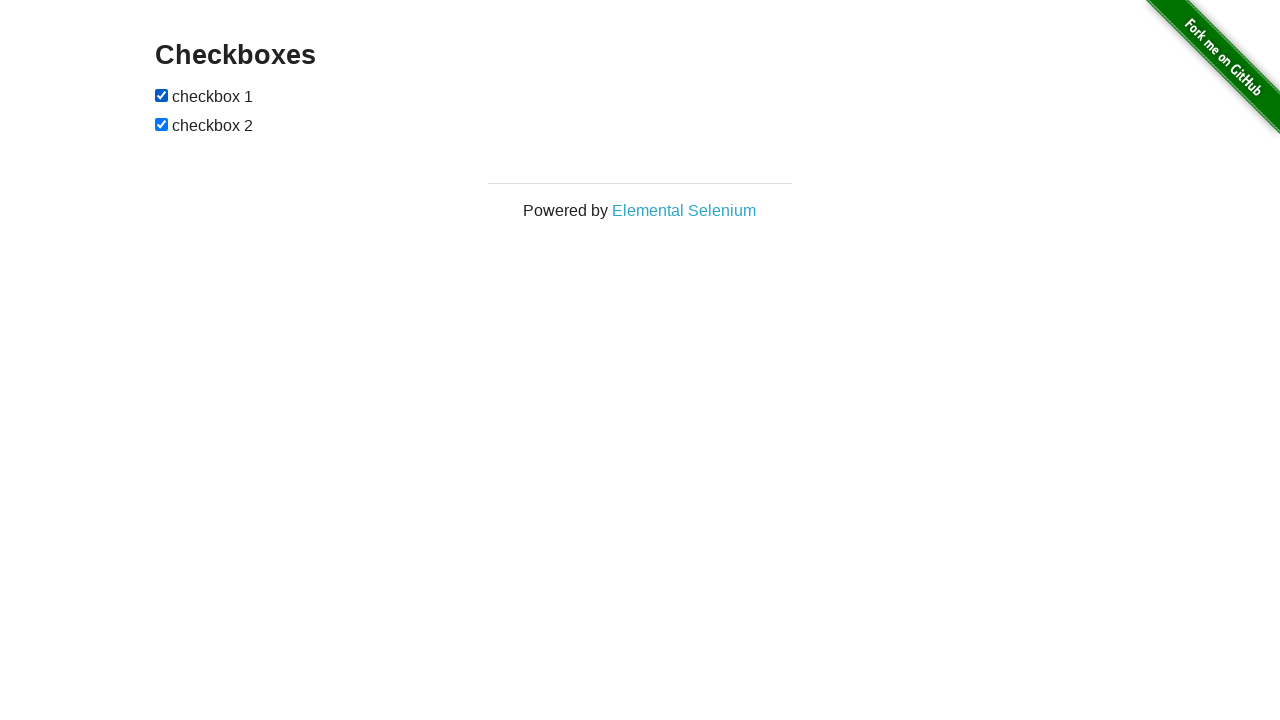

Verified checkbox is now checked
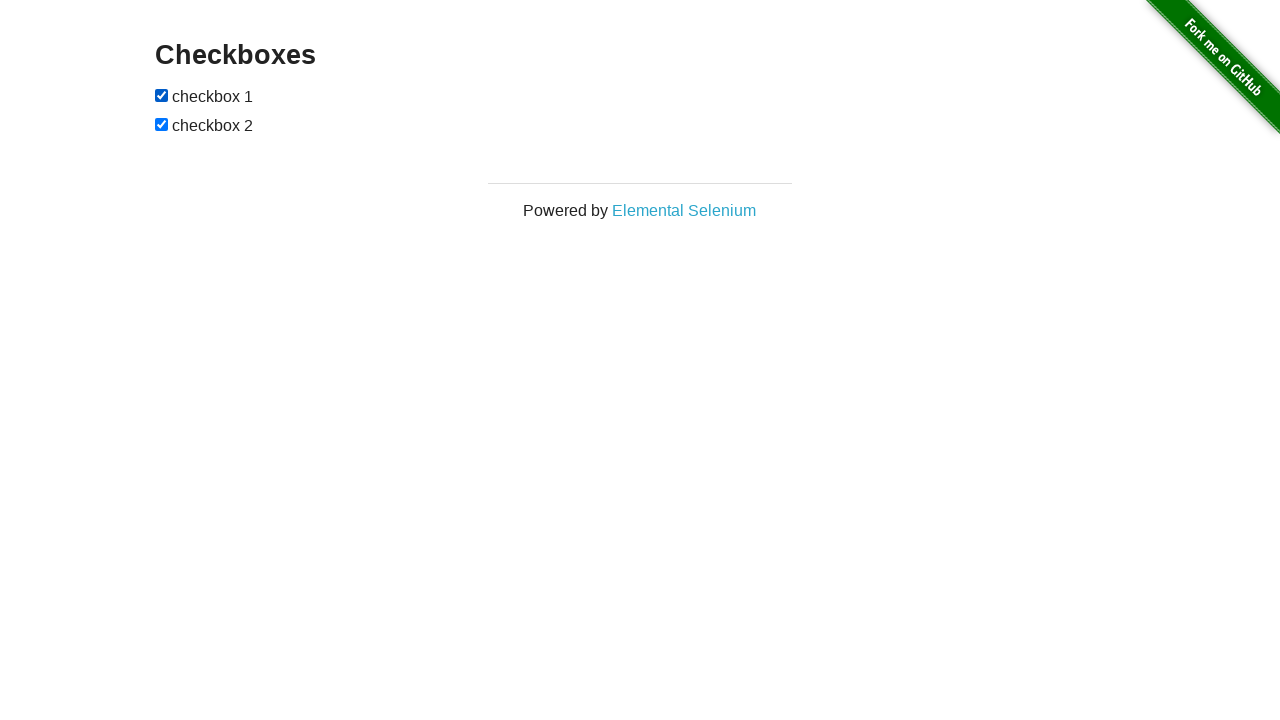

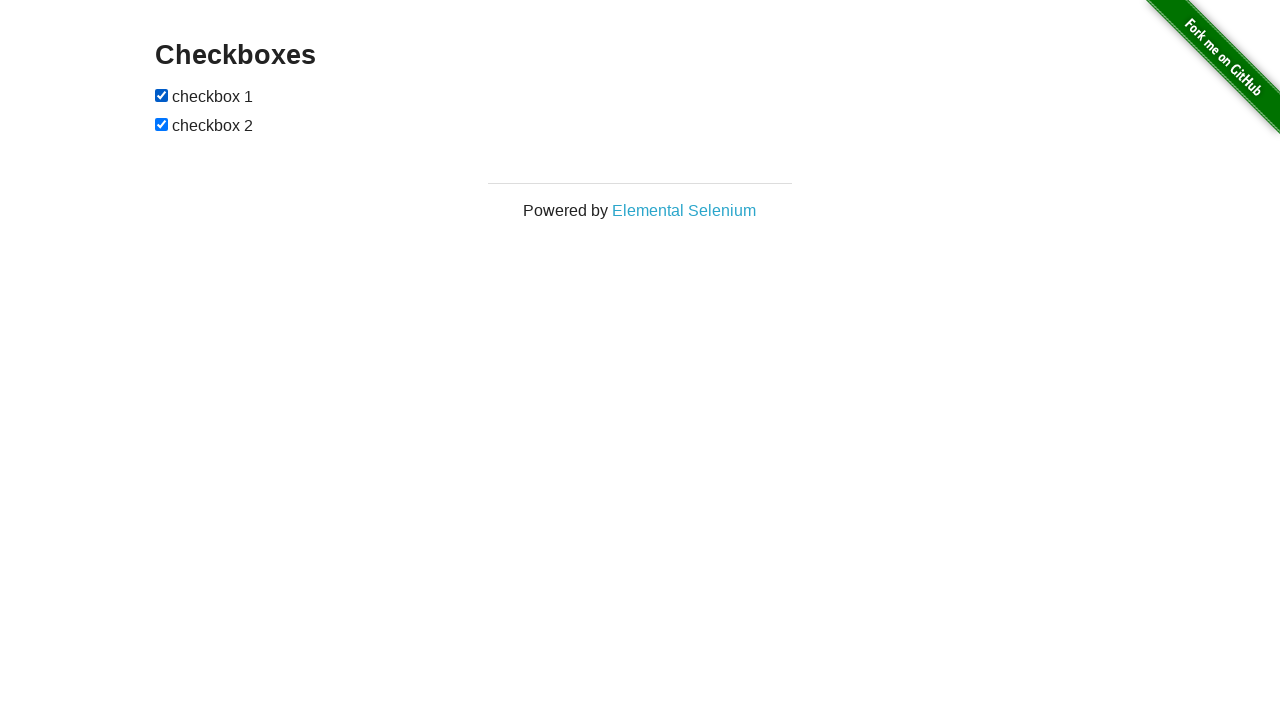